Tests pagination functionality by navigating through pagination links and verifying table content loads on each page

Starting URL: https://testautomationpractice.blogspot.com/

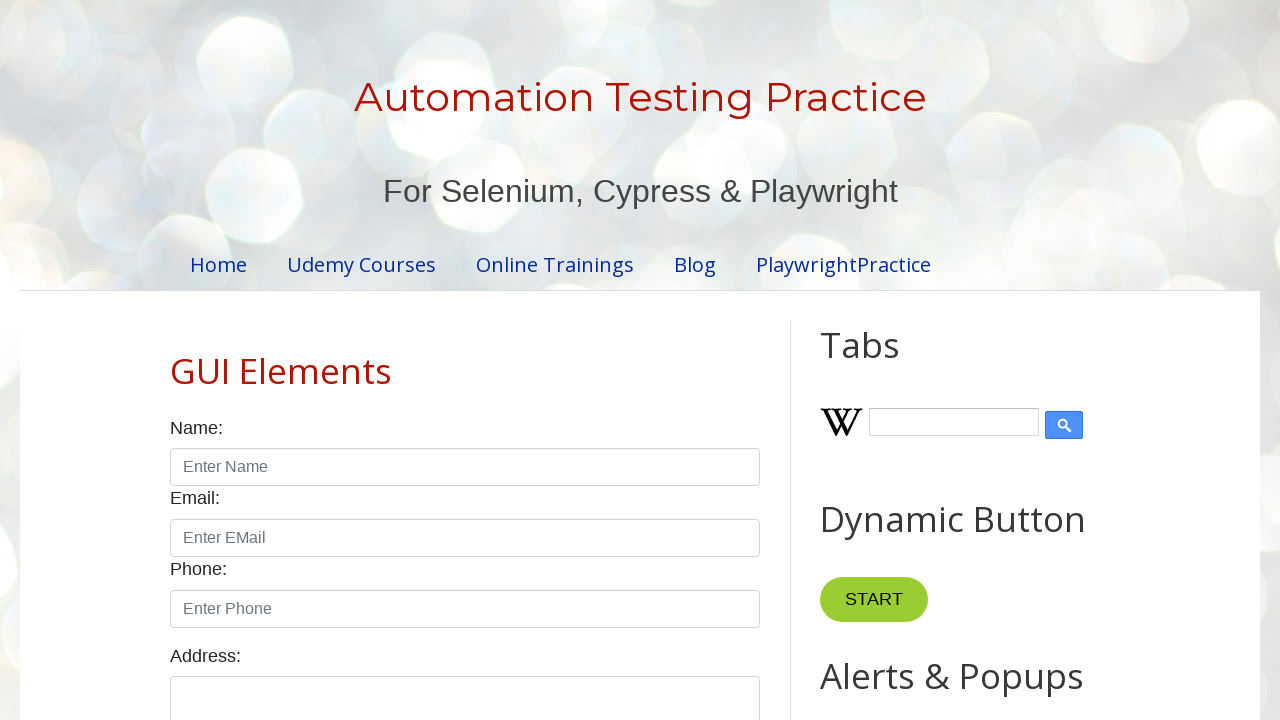

Waited for pagination element to be present
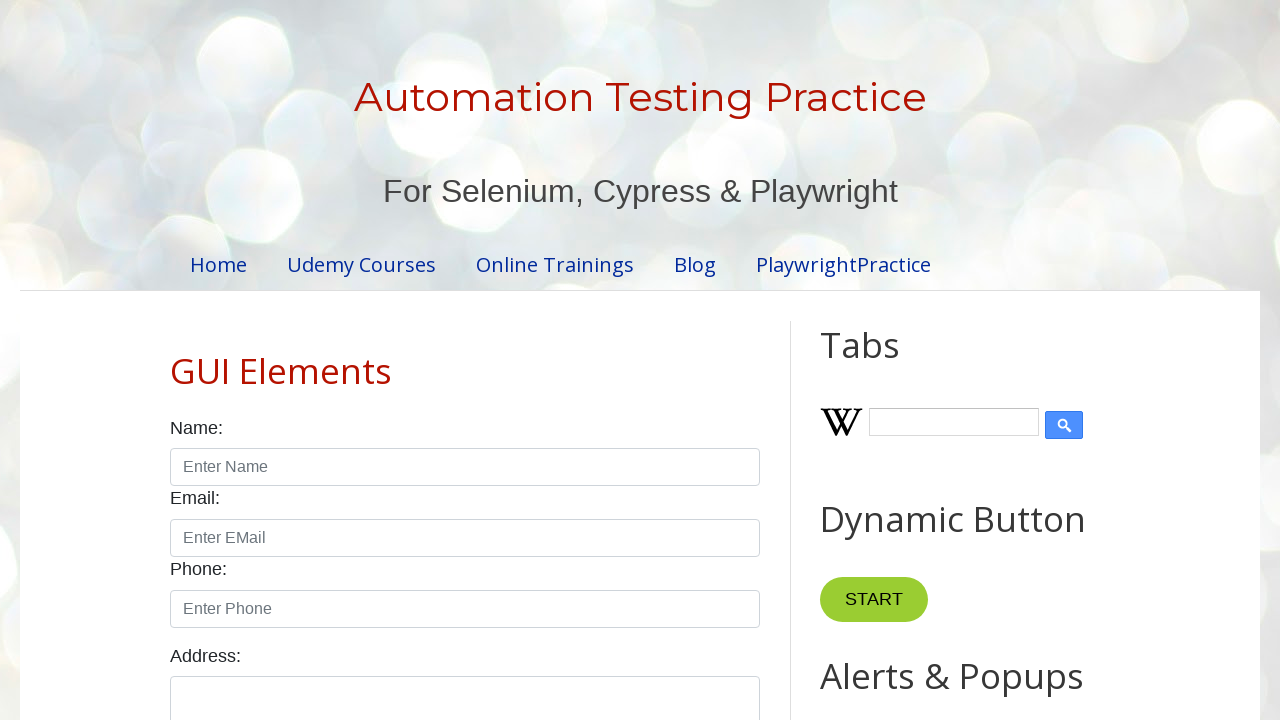

Located all pagination links
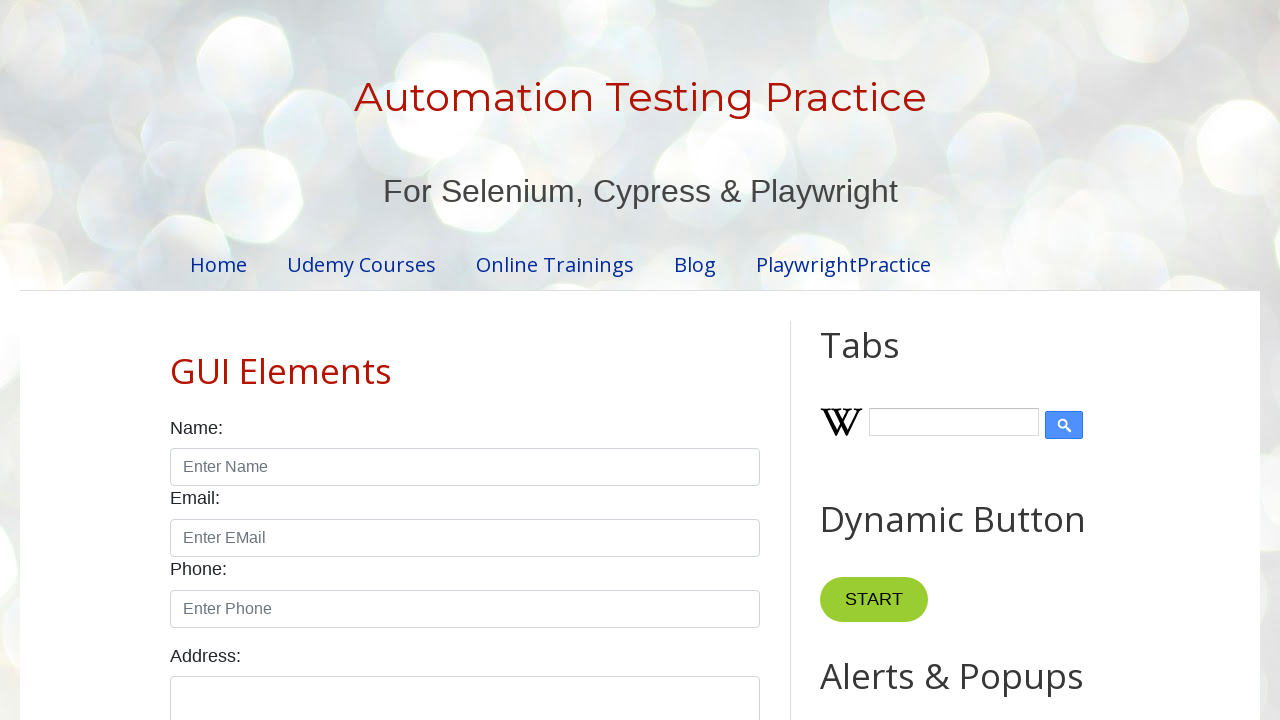

Found 4 pagination links
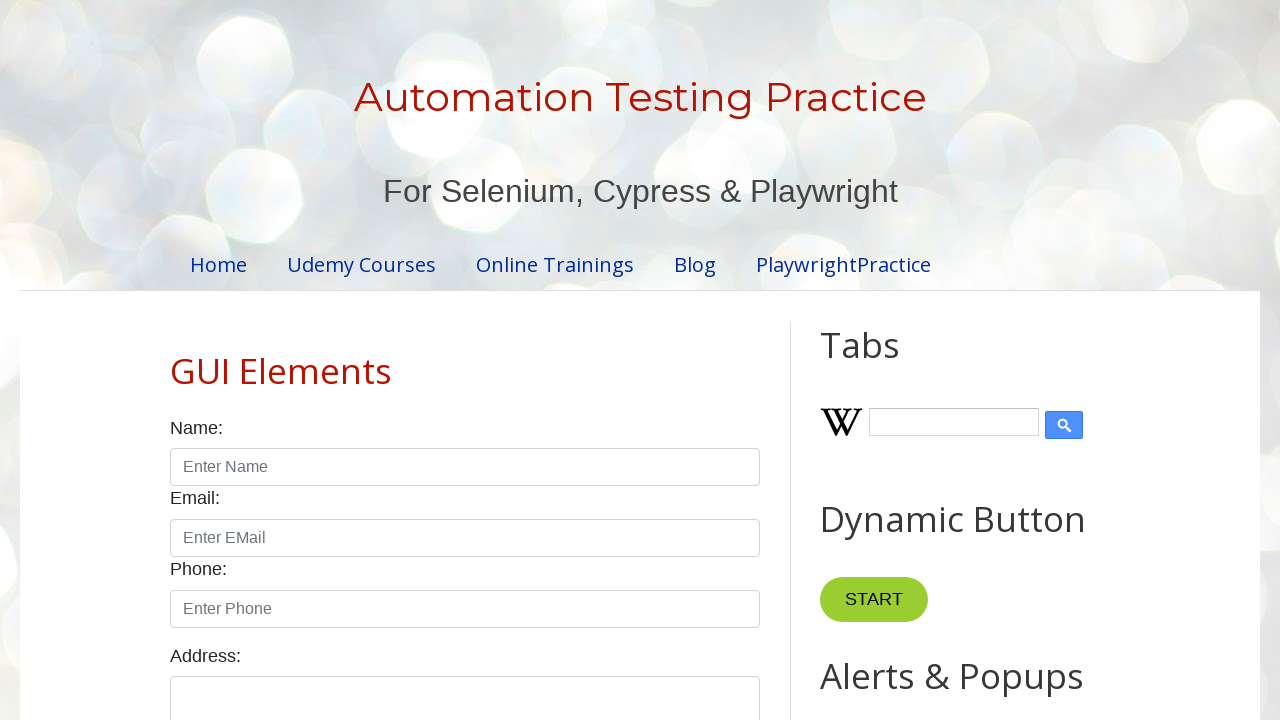

Clicked pagination link 1 of 4 at (416, 361) on ul#pagination li a >> nth=0
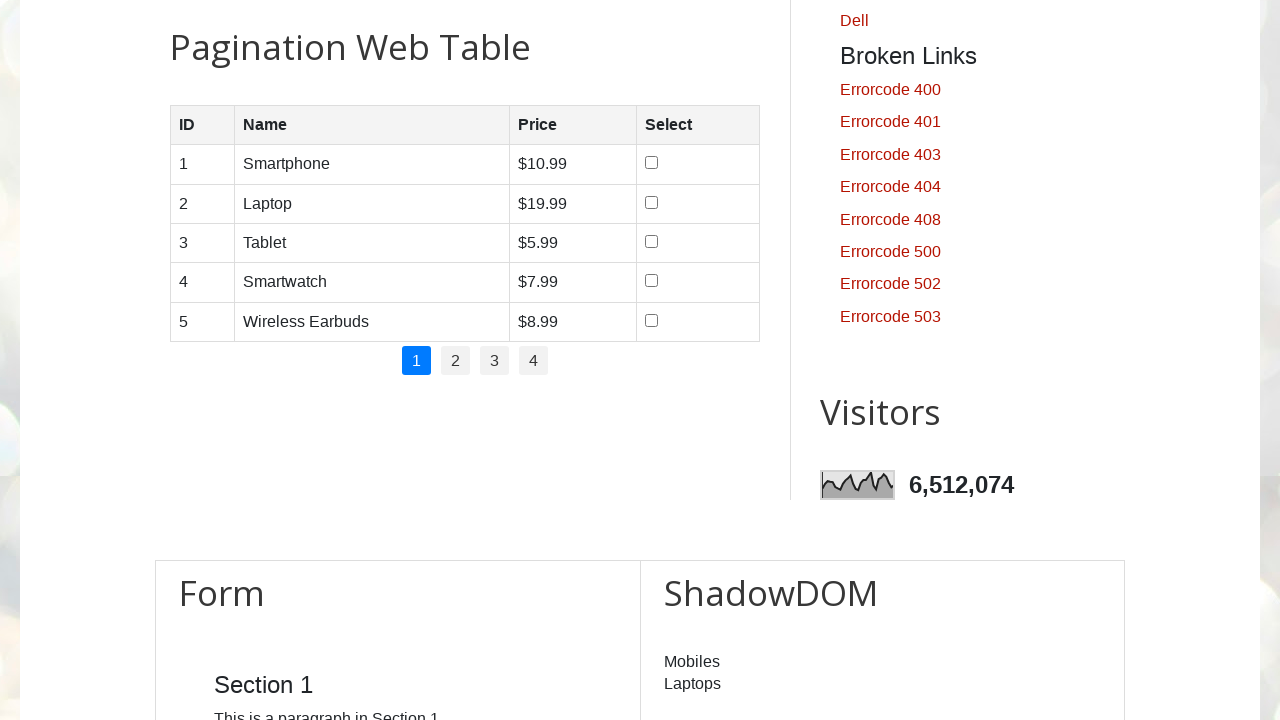

Table content loaded for page 1
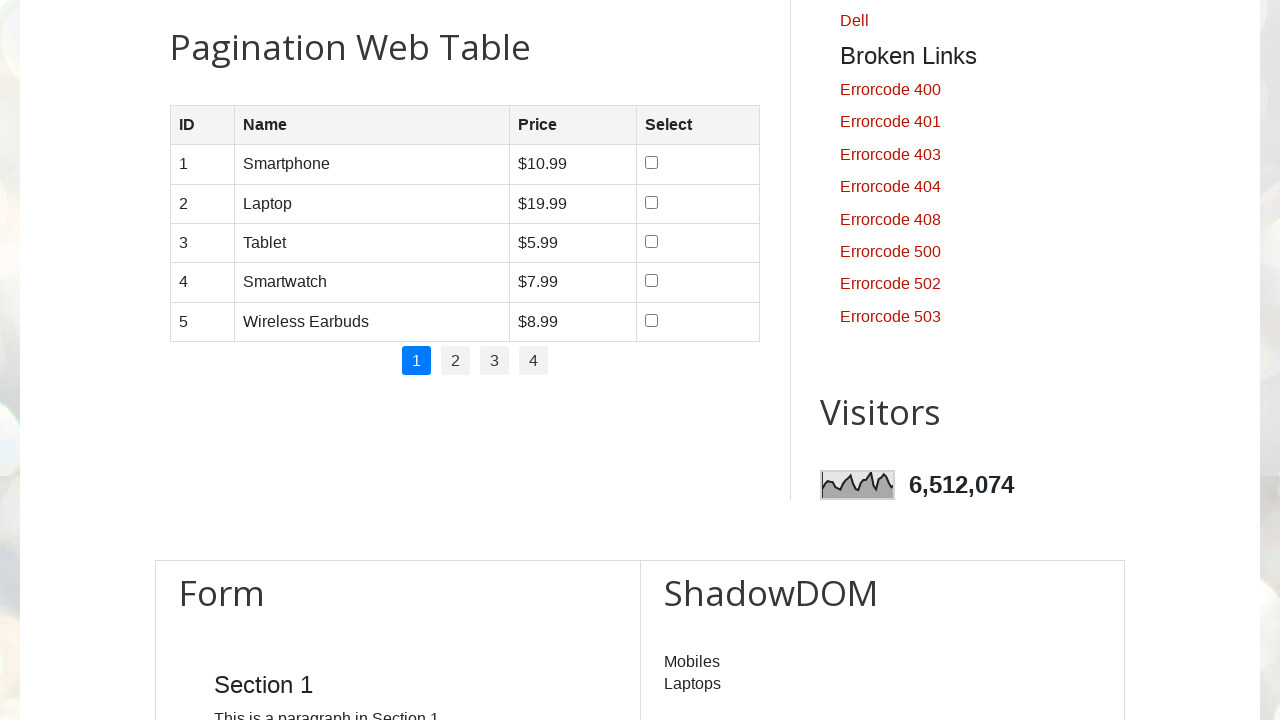

Clicked pagination link 2 of 4 at (456, 361) on ul#pagination li a >> nth=1
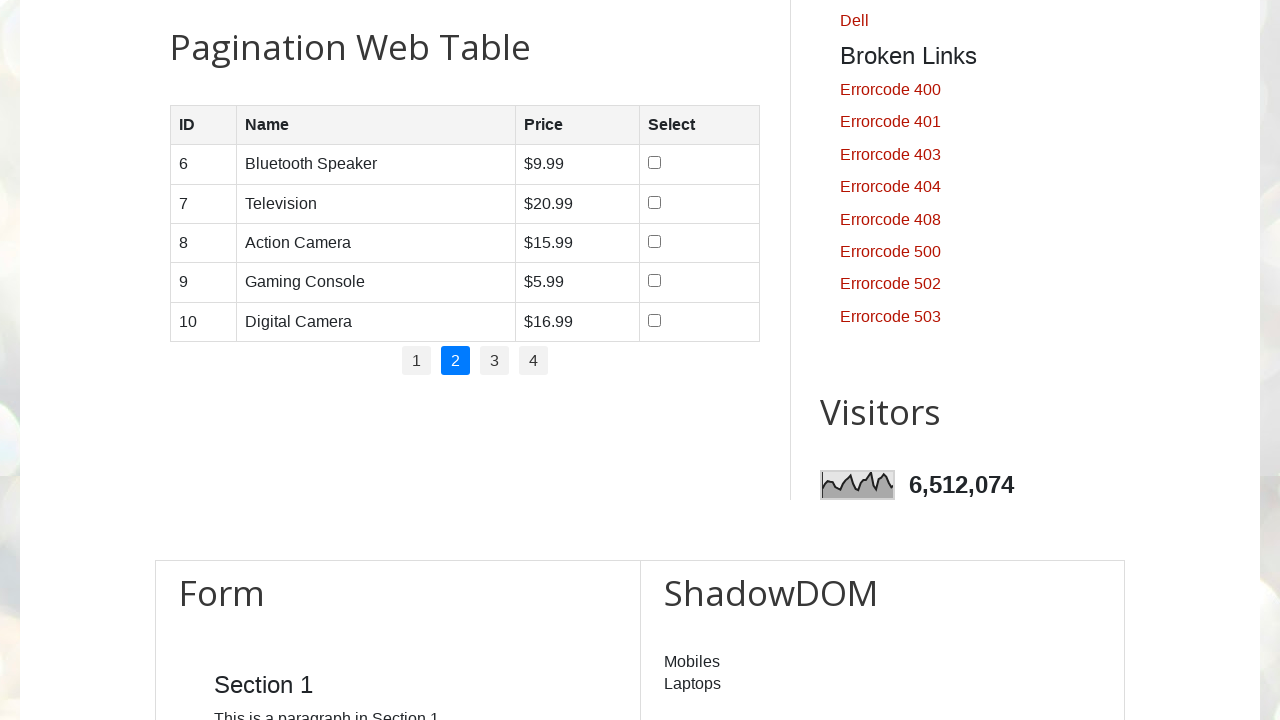

Table content loaded for page 2
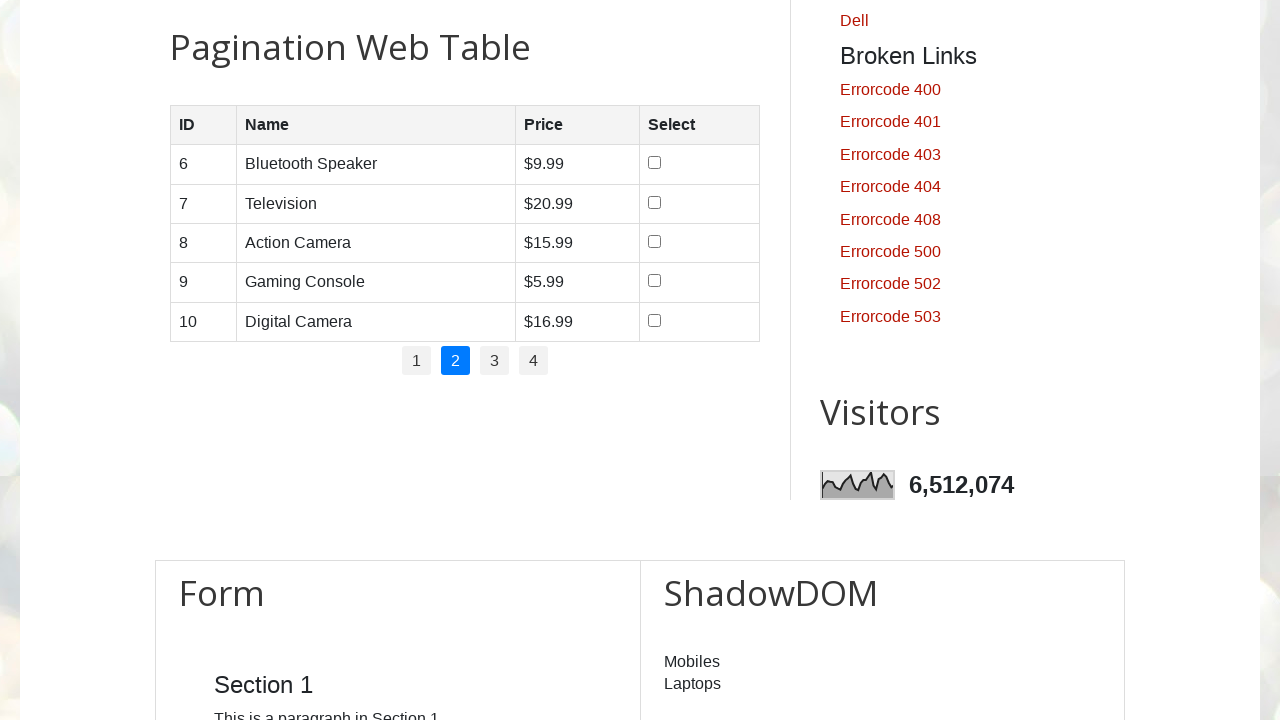

Clicked pagination link 3 of 4 at (494, 361) on ul#pagination li a >> nth=2
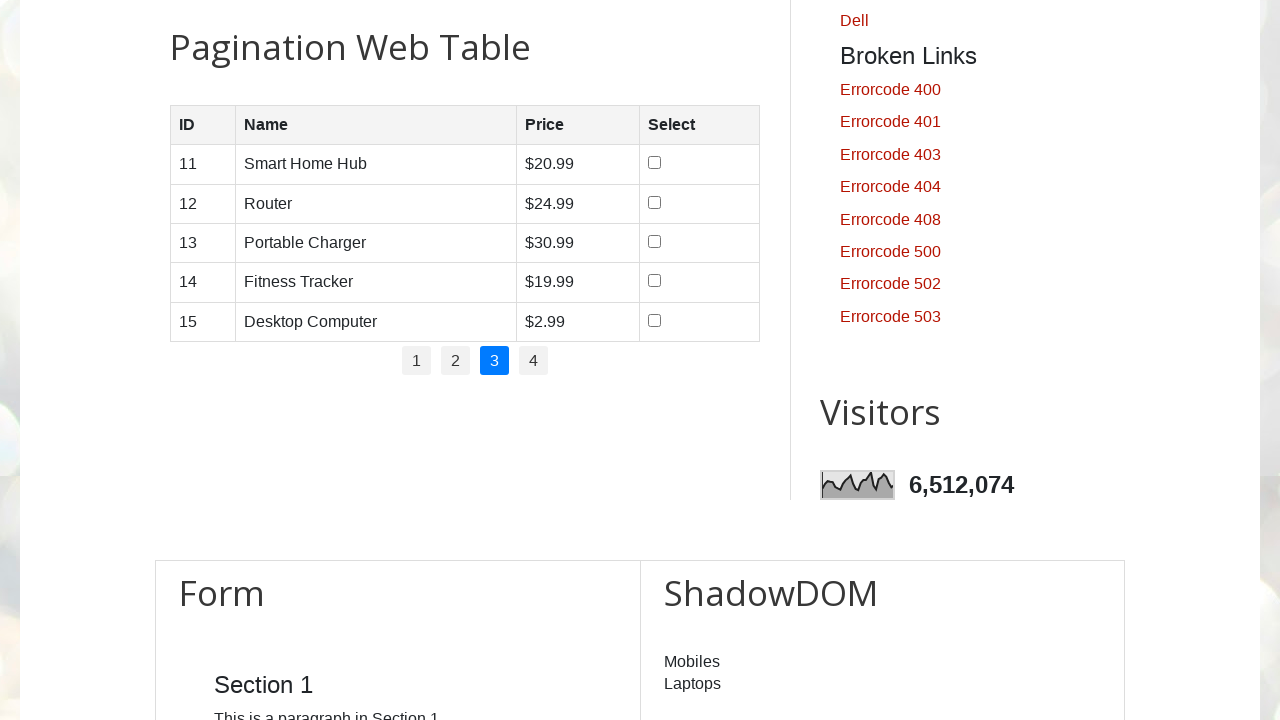

Table content loaded for page 3
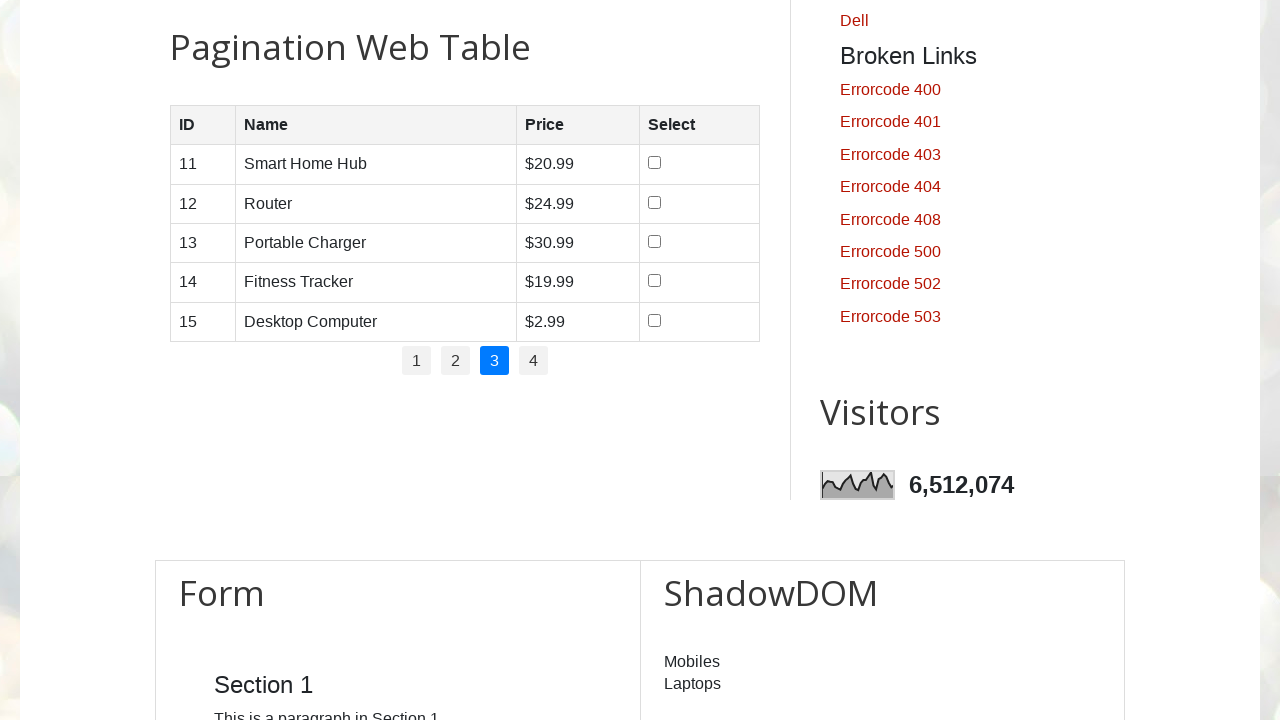

Clicked pagination link 4 of 4 at (534, 361) on ul#pagination li a >> nth=3
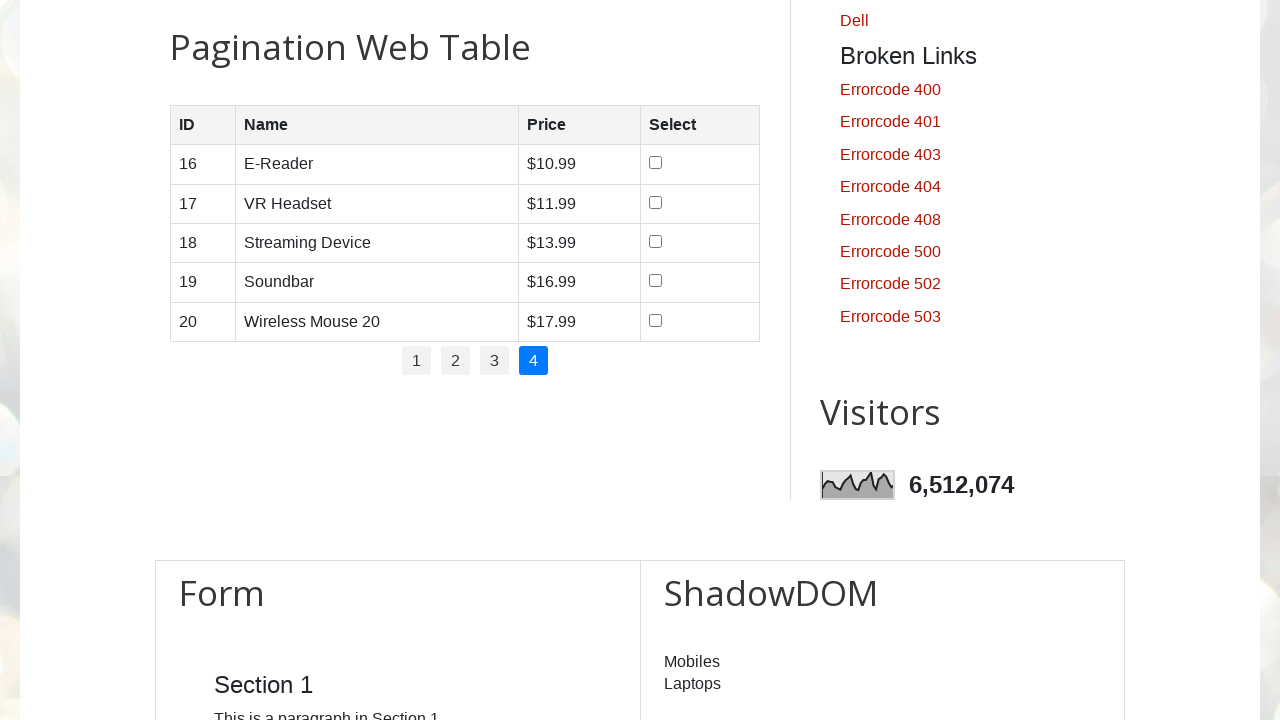

Table content loaded for page 4
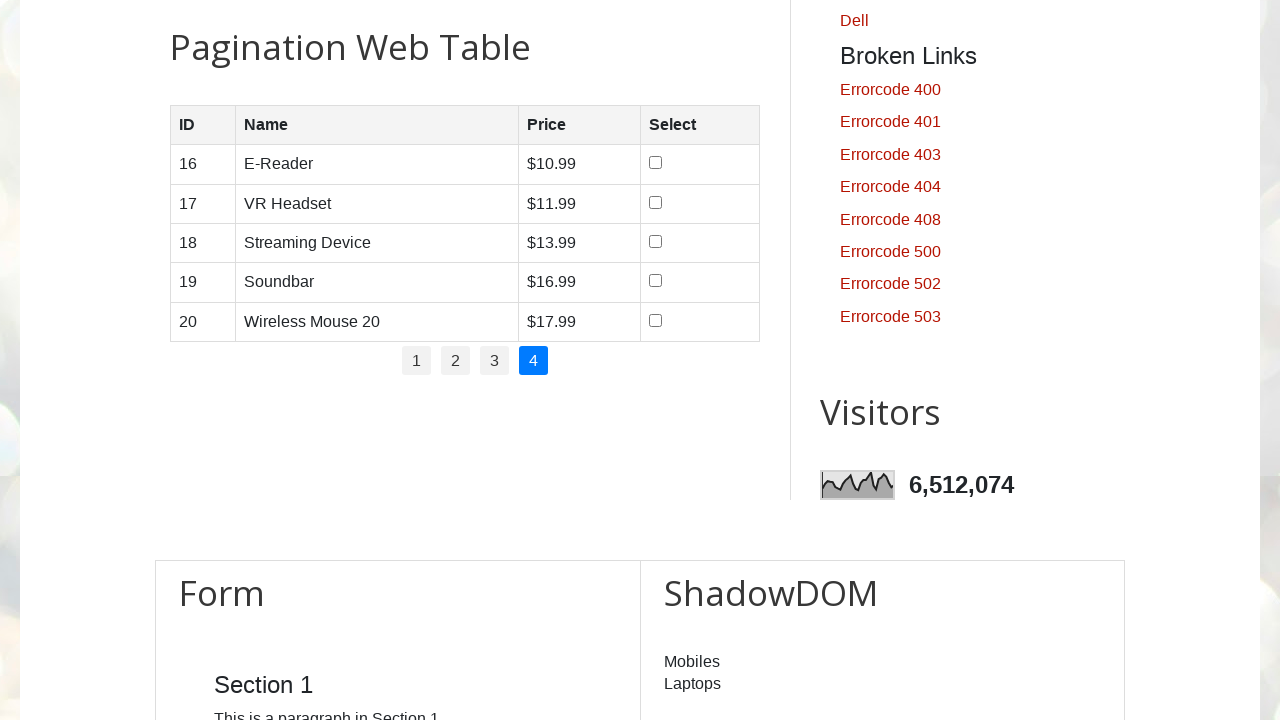

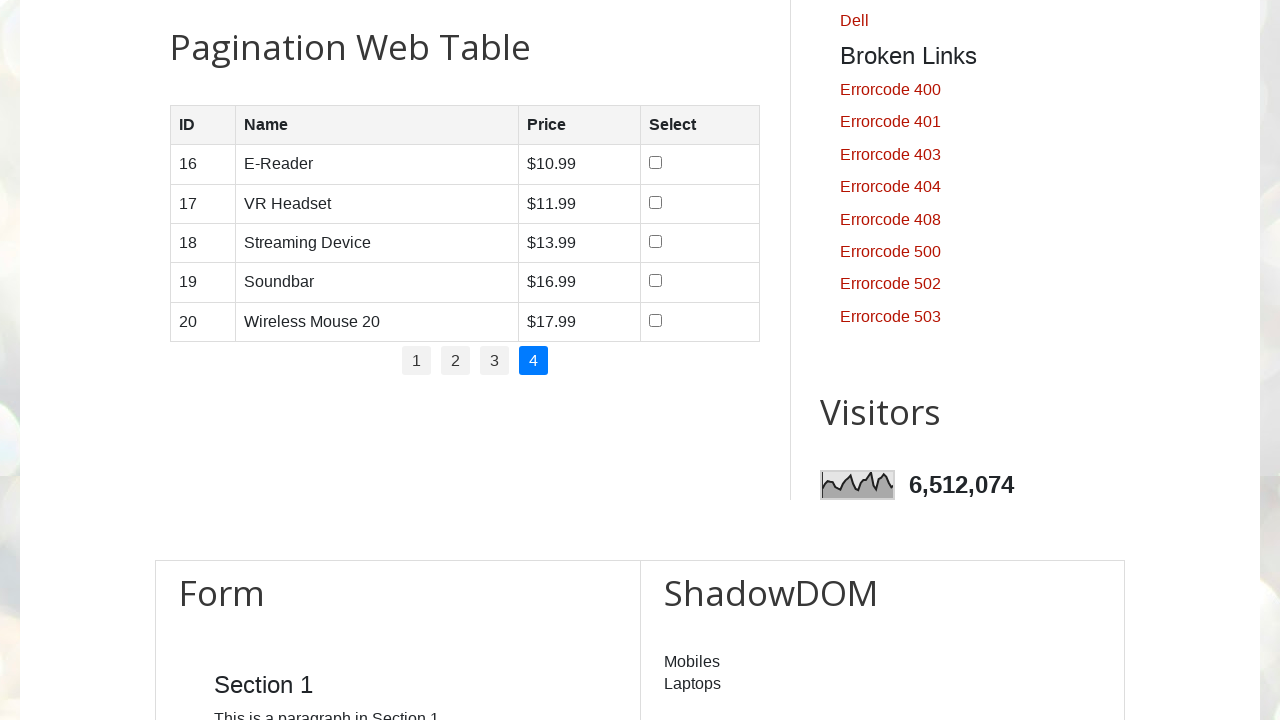